Tests various dropdown interactions on a practice website including static dropdowns (select by index, visible text, value), passenger count selection with increment buttons, dynamic location dropdowns, and auto-suggestive dropdown with search functionality.

Starting URL: https://rahulshettyacademy.com/dropdownsPractise/

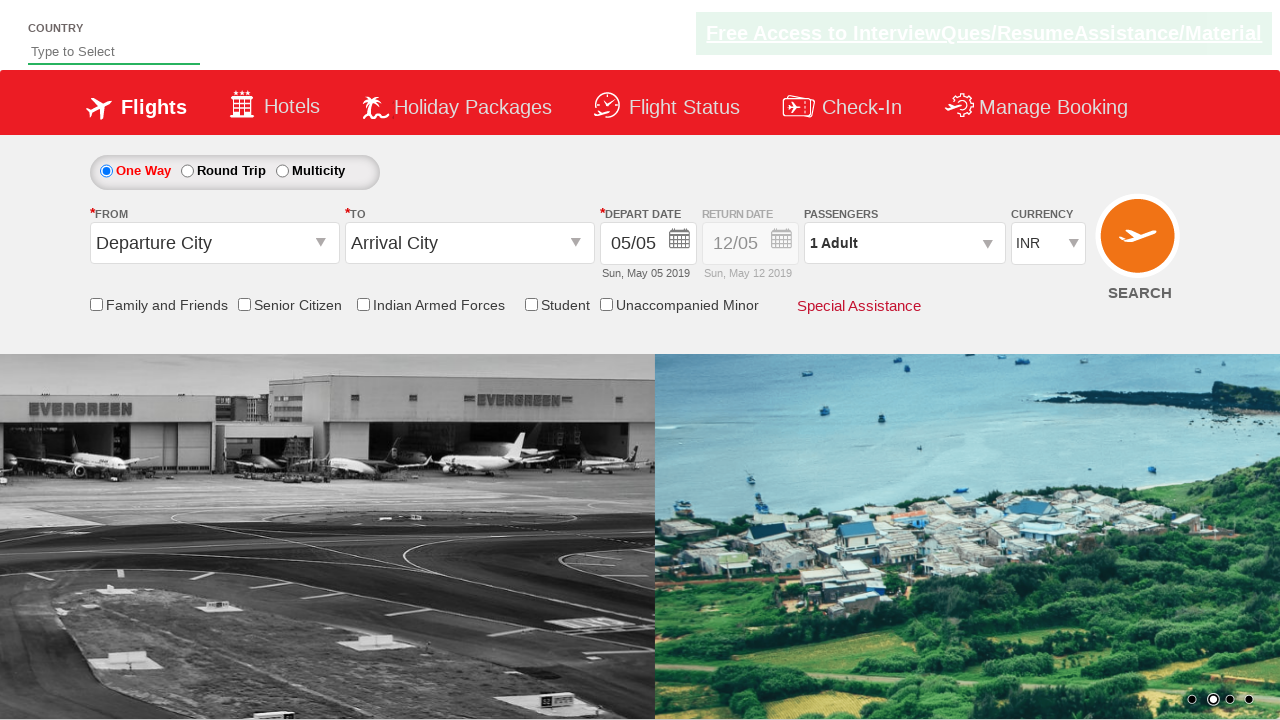

Selected USD currency by index (3rd option) in static dropdown on #ctl00_mainContent_DropDownListCurrency
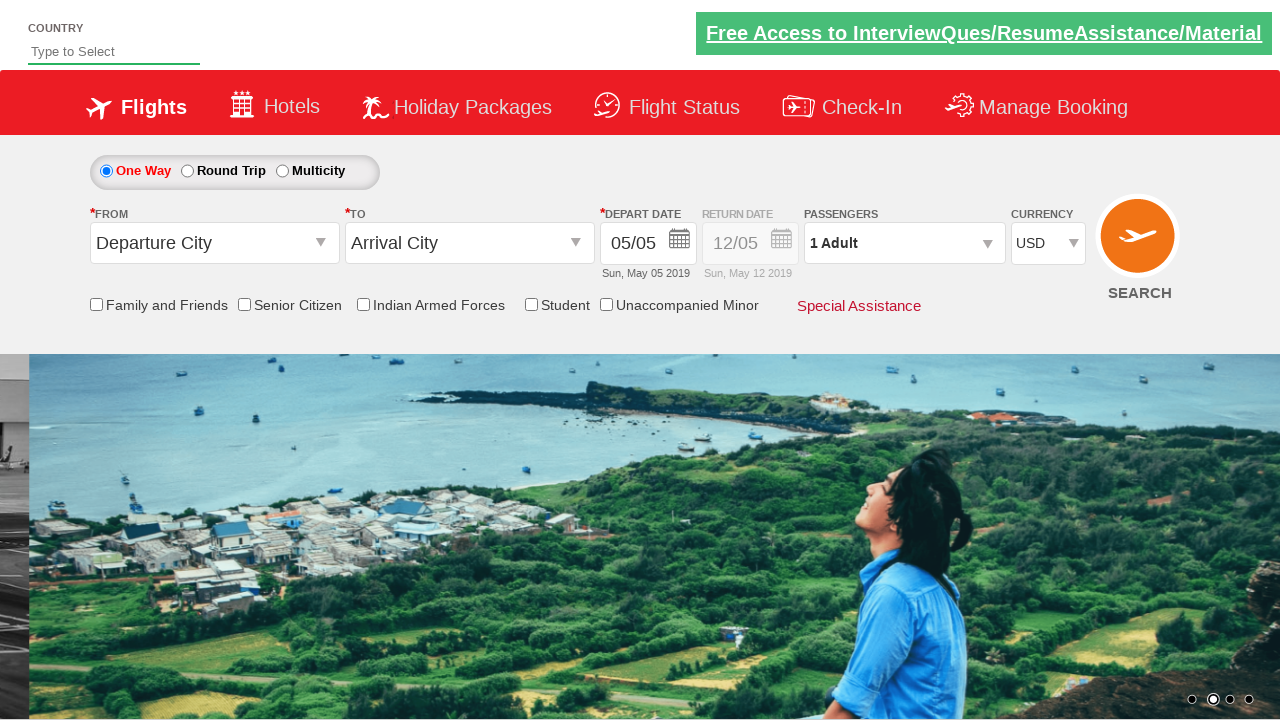

Selected AED currency by visible text in static dropdown on #ctl00_mainContent_DropDownListCurrency
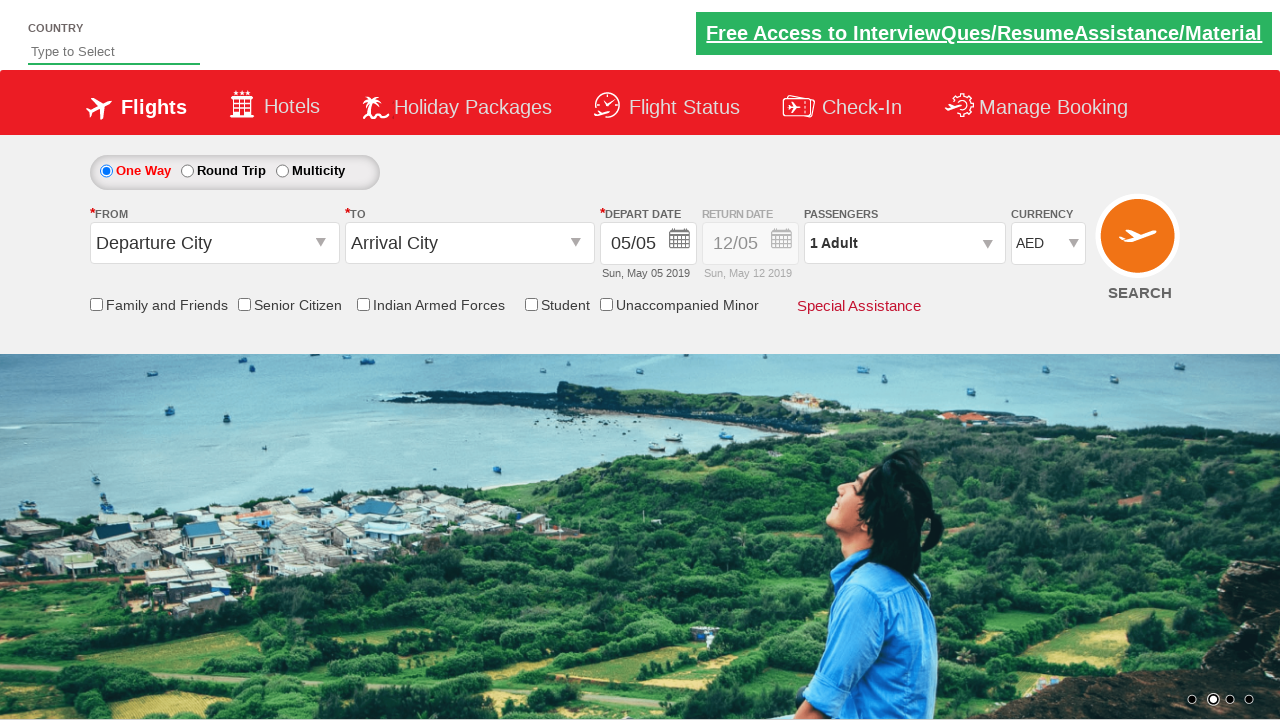

Selected INR currency by value in static dropdown on #ctl00_mainContent_DropDownListCurrency
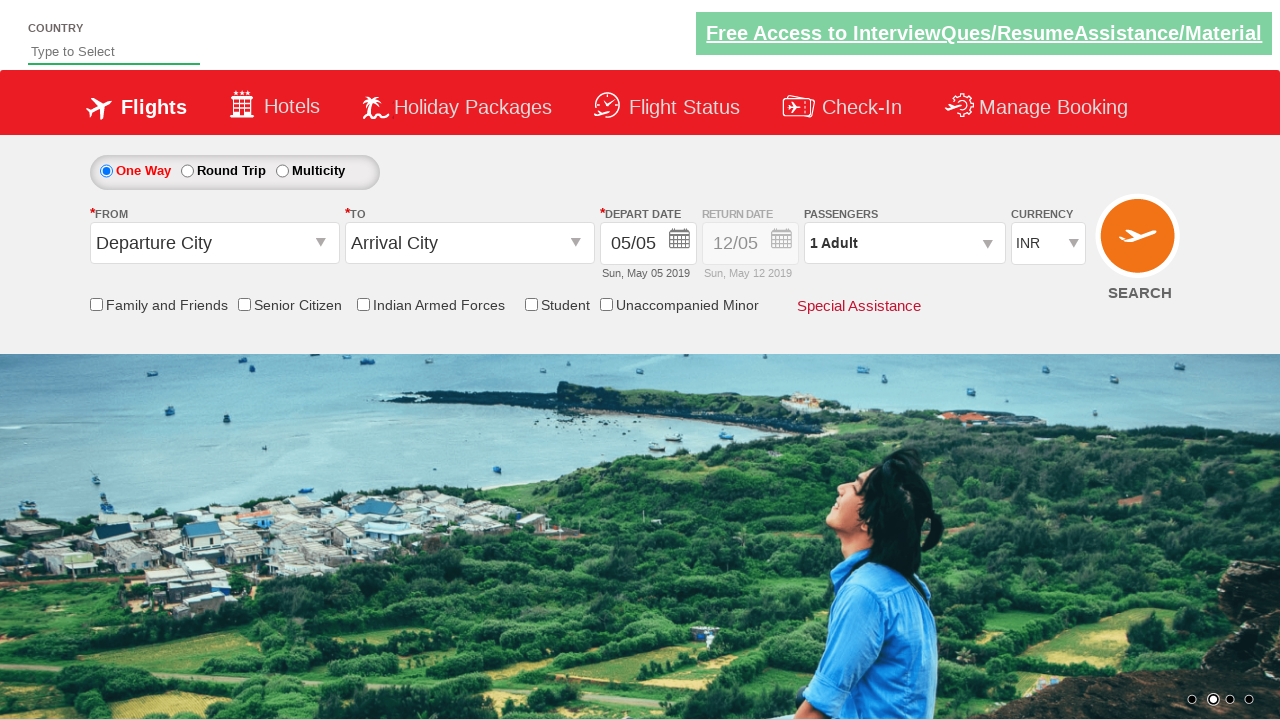

Clicked passengers dropdown to expand at (904, 243) on #divpaxinfo
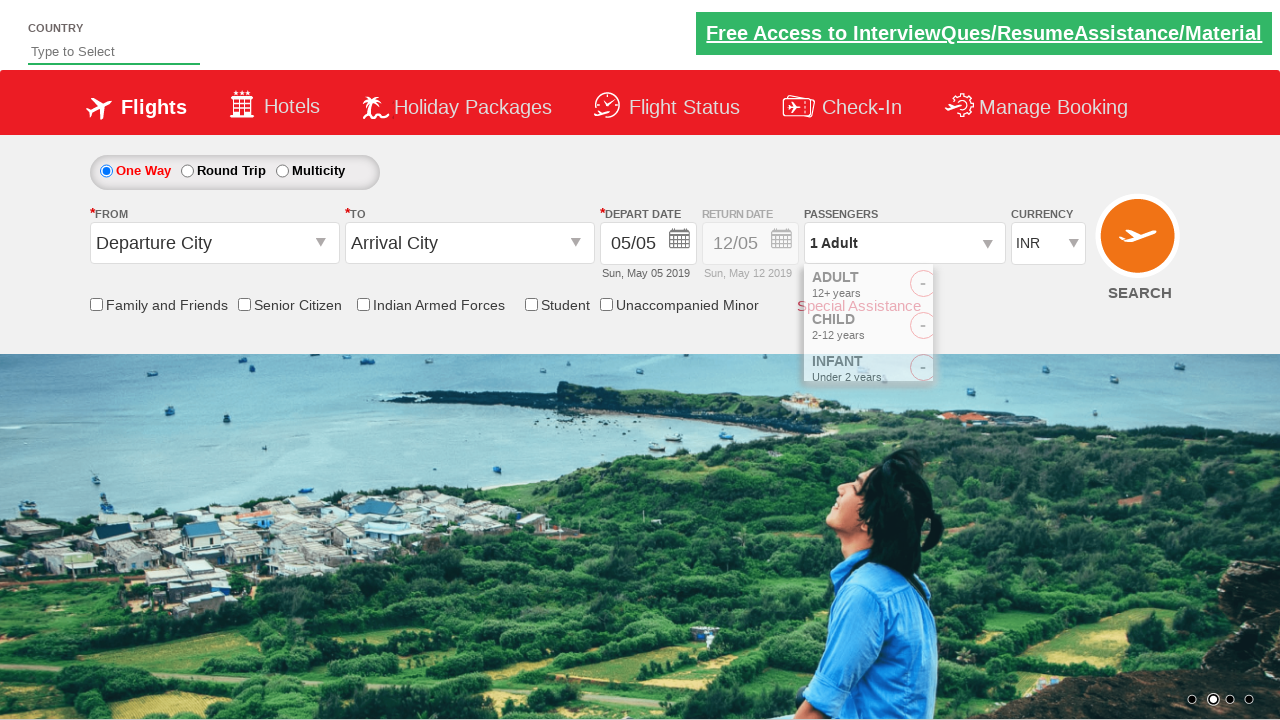

Waited for passengers dropdown to fully expand
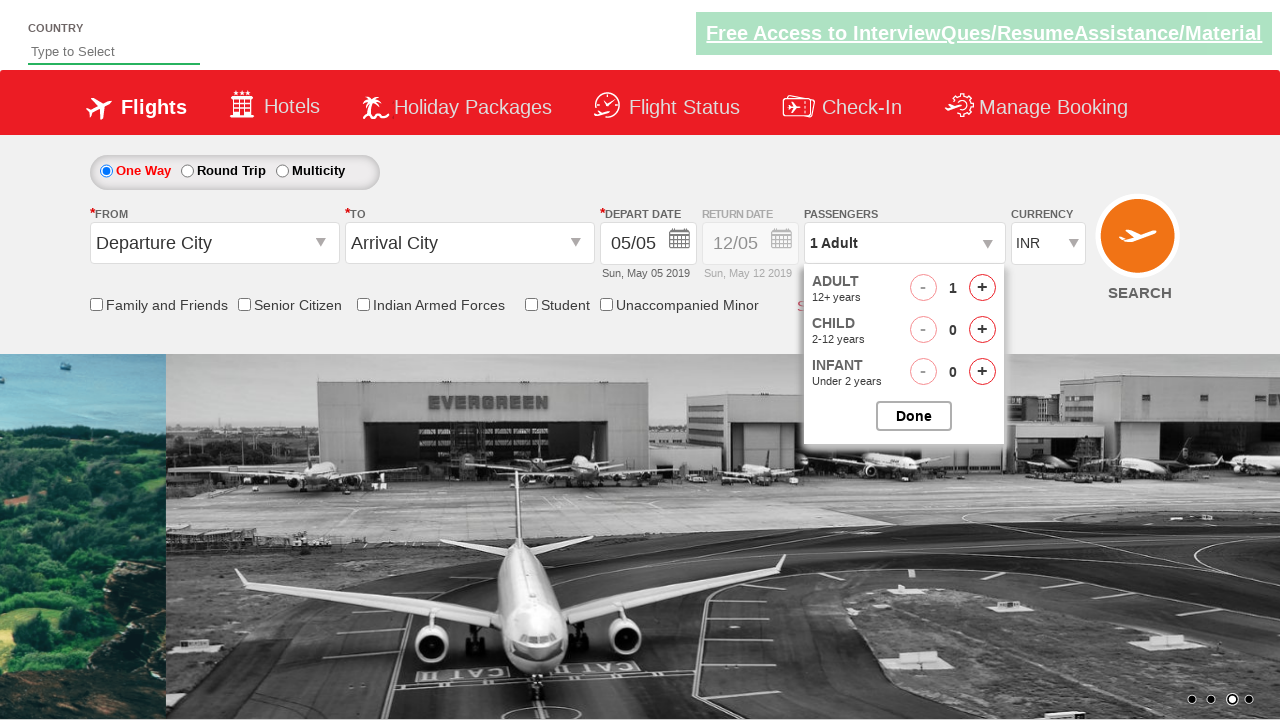

Clicked increment adult passengers button (iteration 1/3) at (982, 288) on #hrefIncAdt
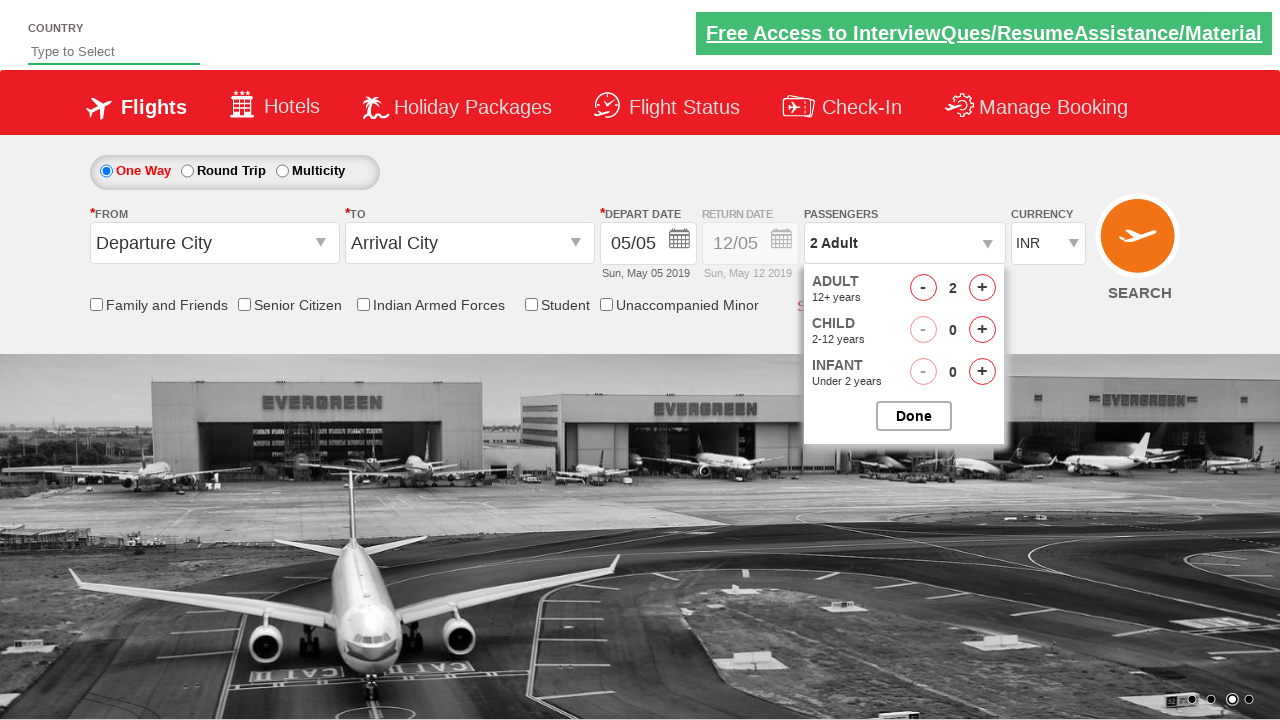

Clicked increment adult passengers button (iteration 2/3) at (982, 288) on #hrefIncAdt
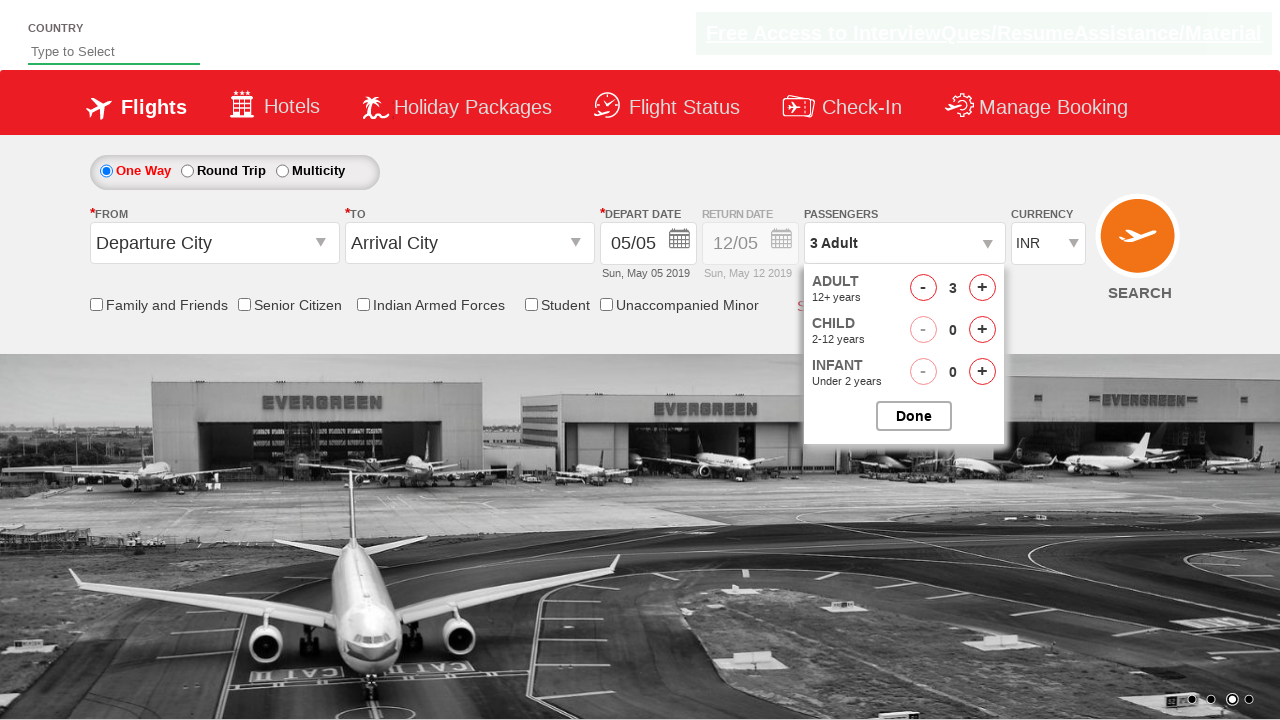

Clicked increment adult passengers button (iteration 3/3) at (982, 288) on #hrefIncAdt
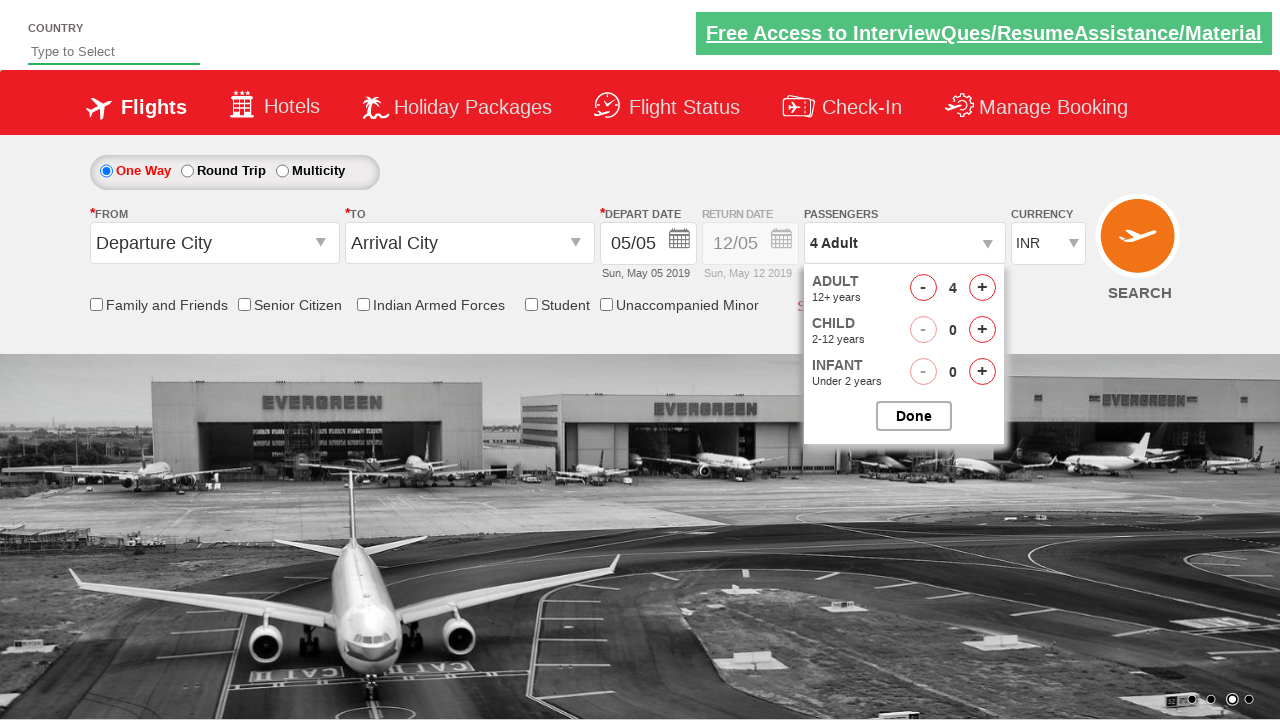

Clicked to close the passengers selection panel at (914, 416) on #btnclosepaxoption
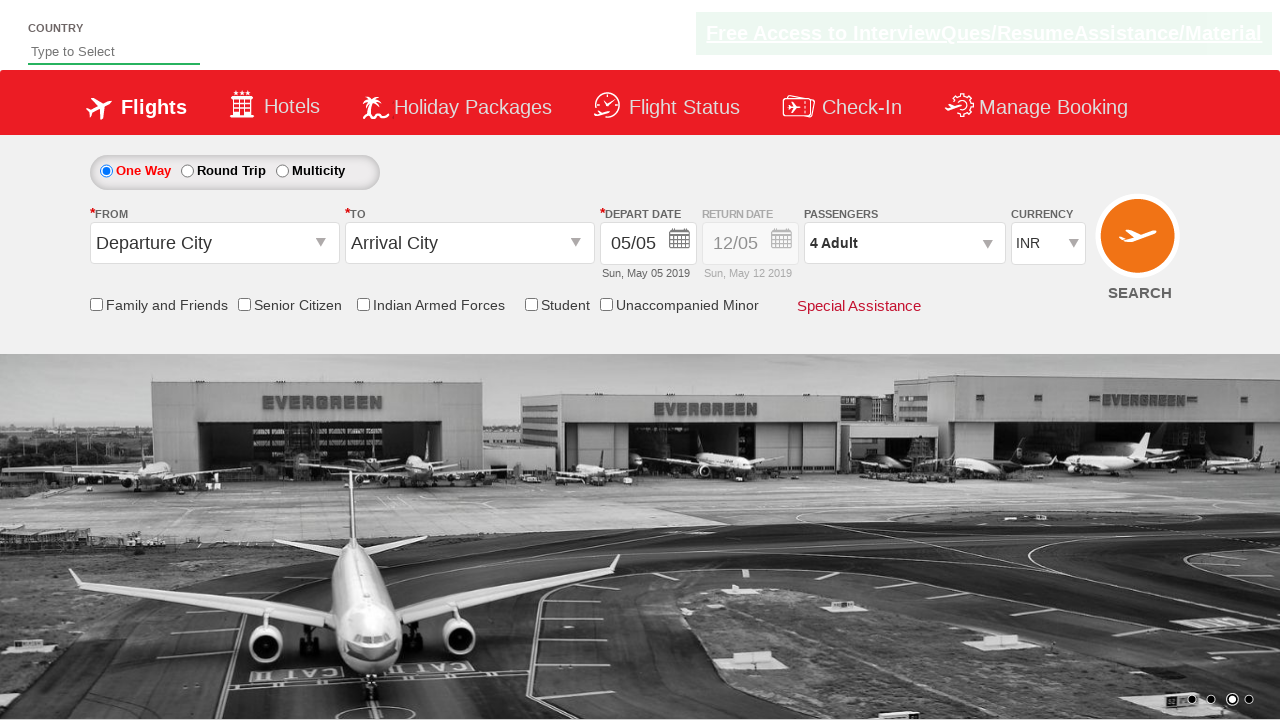

Clicked to open the 'From' location dropdown at (214, 243) on #ctl00_mainContent_ddl_originStation1_CTXT
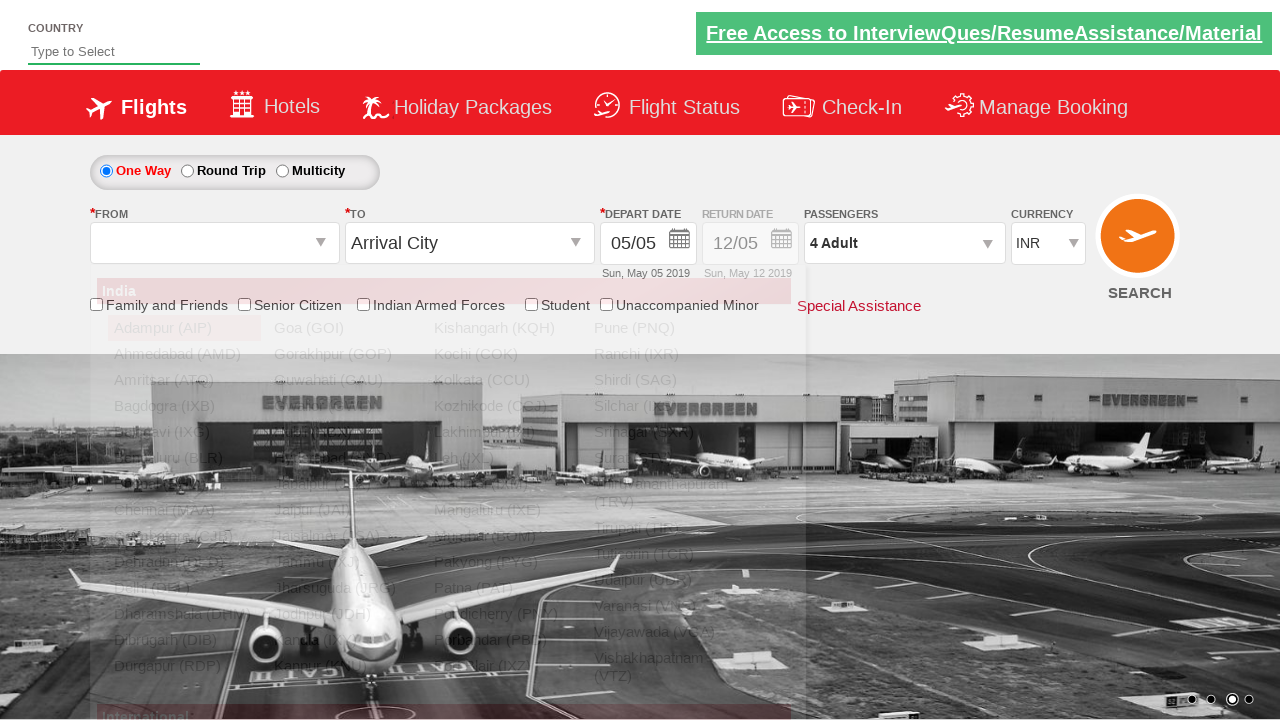

Selected Adampur (AIP) as the 'From' location at (184, 328) on (//a[@value='AIP'])[1]
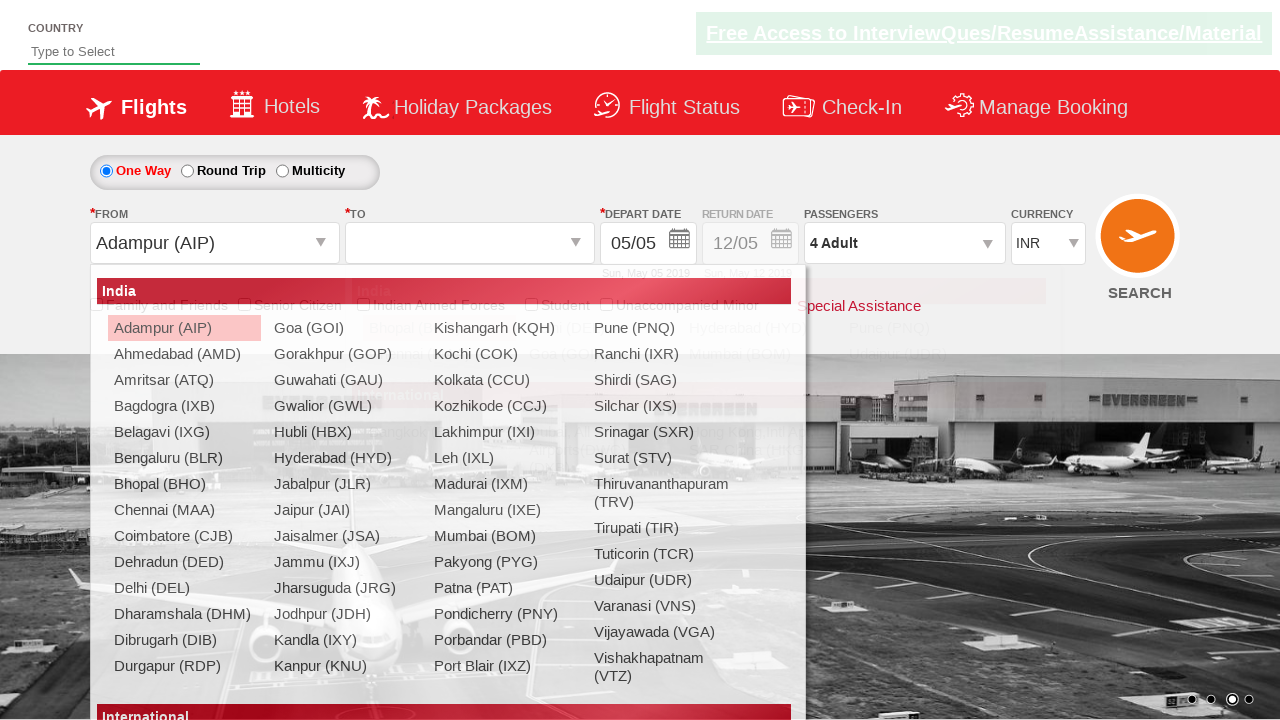

Waited for destination dropdown to be ready
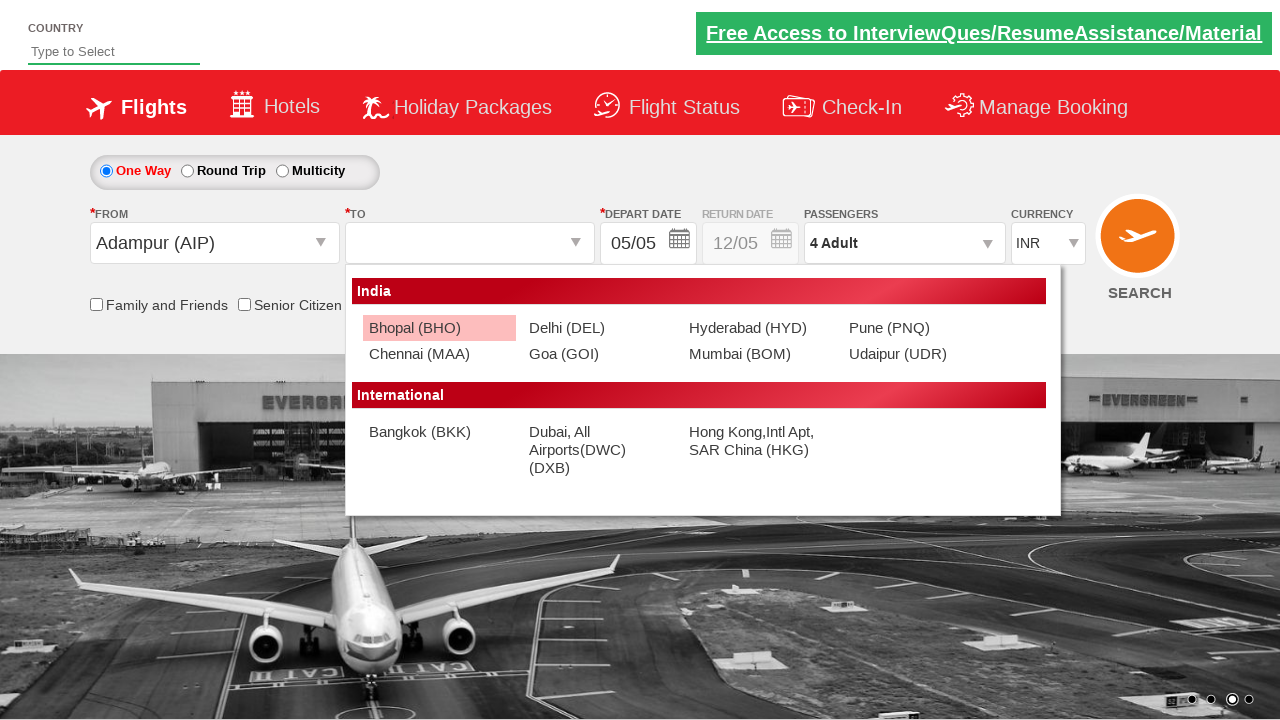

Selected Chennai (MAA) as the destination 'To' location at (439, 354) on xpath=//div[@id='glsctl00_mainContent_ddl_destinationStation1_CTNR']//a[@value='
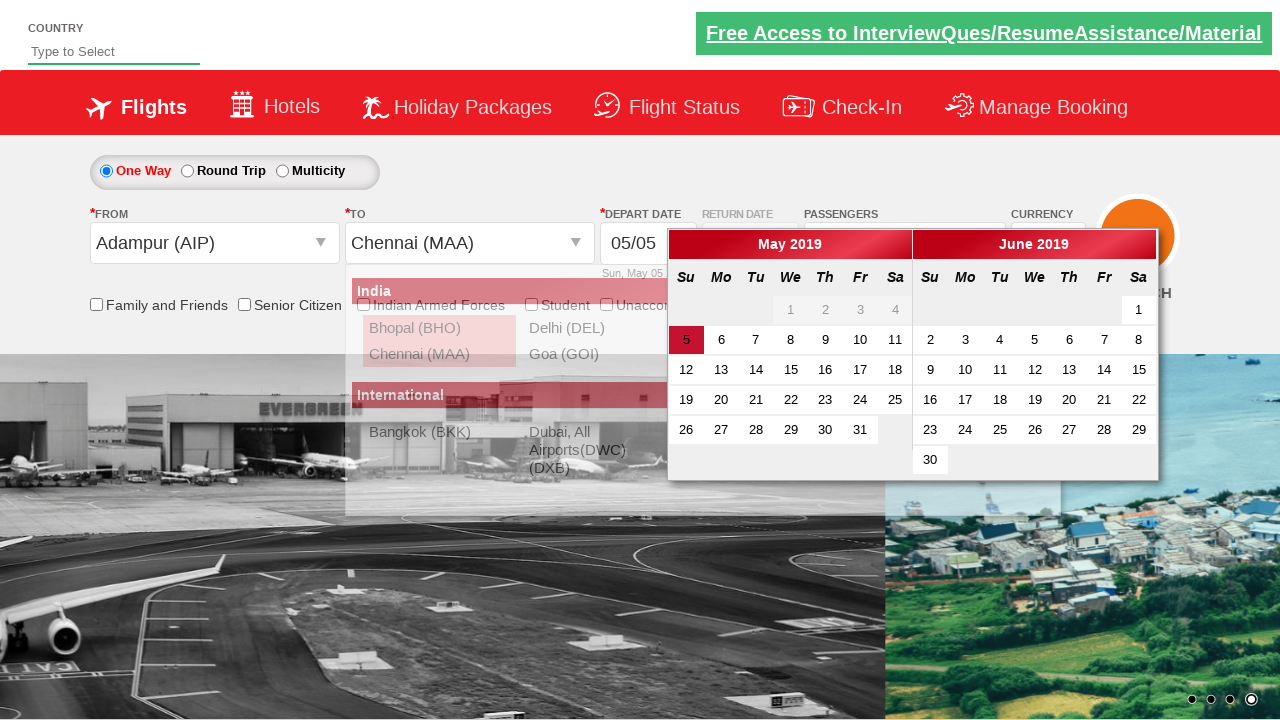

Typed 'ind' in autosuggestive dropdown search field on #autosuggest
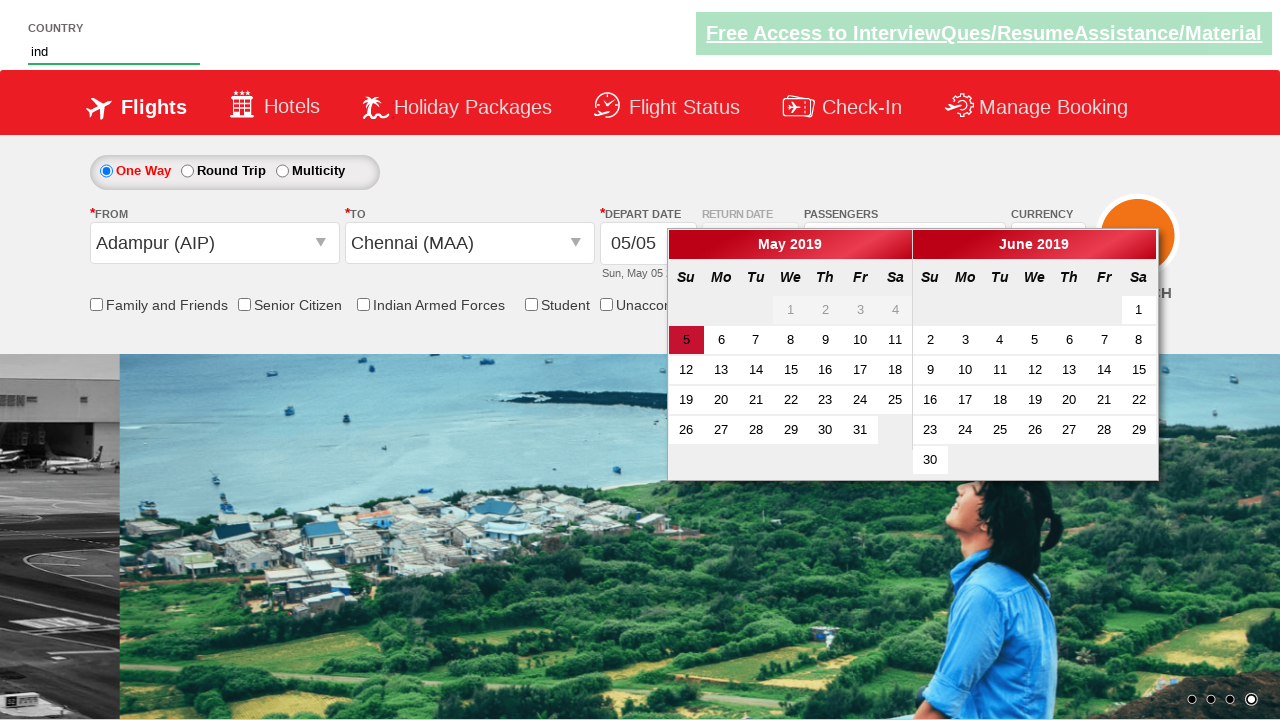

Waited for autosuggestive dropdown suggestions to load
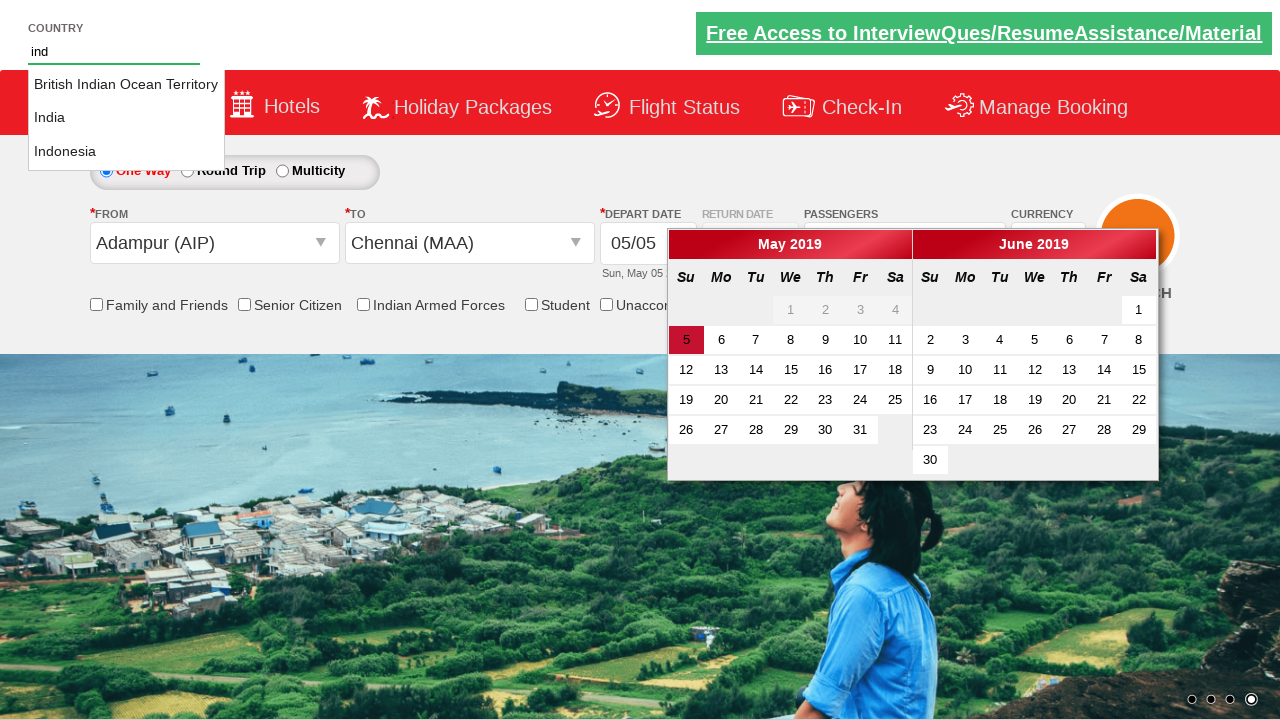

Confirmed autosuggestive dropdown menu items are visible
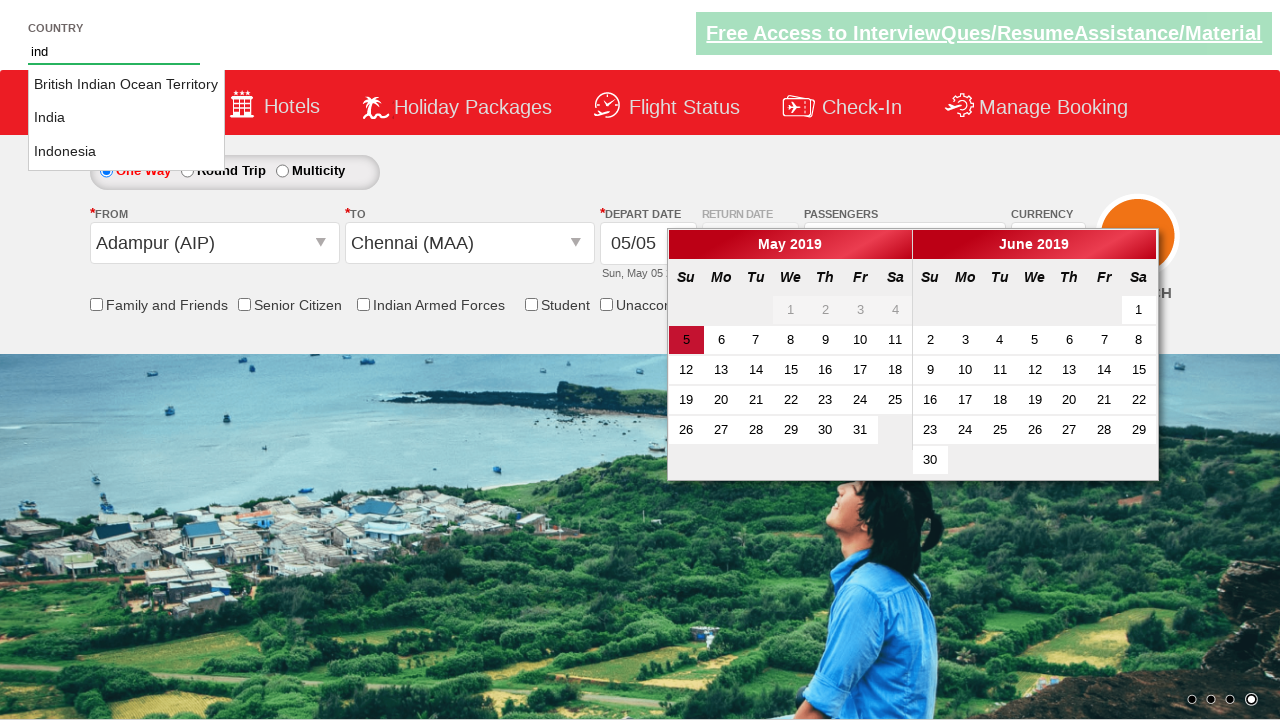

Selected 'India' from autosuggestive dropdown options at (126, 118) on li.ui-menu-item a >> nth=1
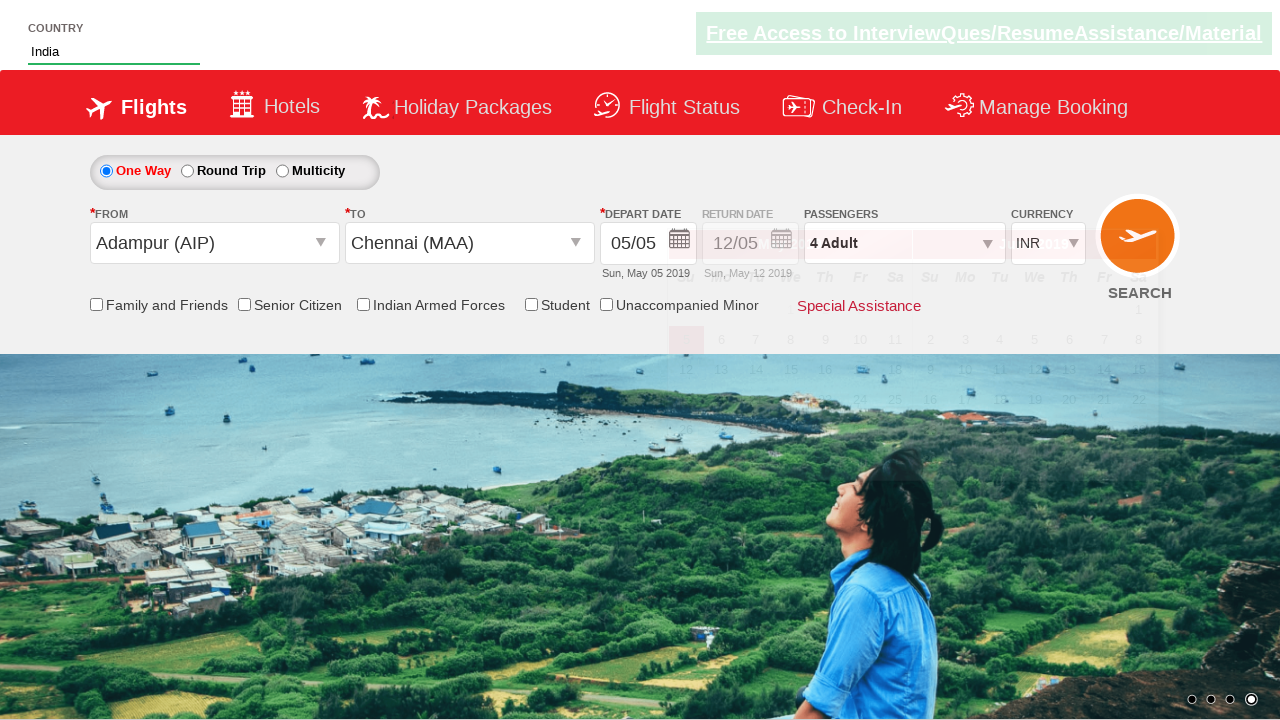

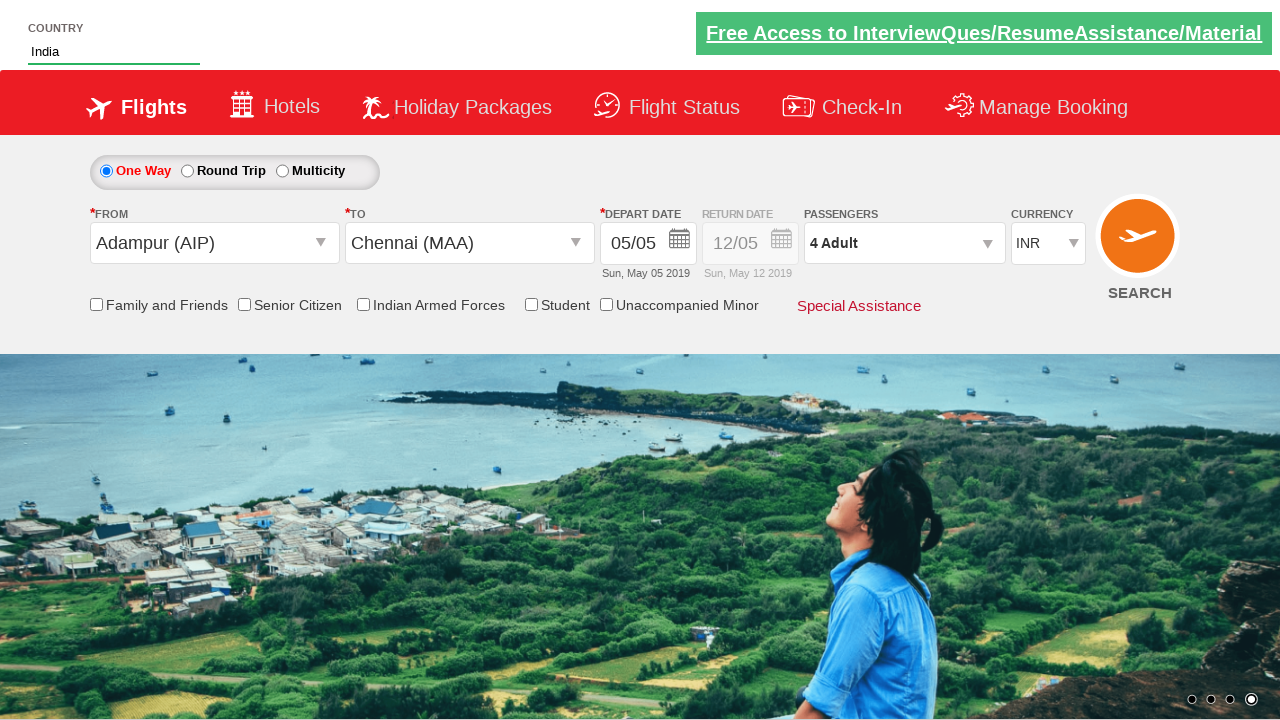